Tests browser window handling by clicking a link that opens a new window, switching to the new window to read its content, then closing it and returning to the original window.

Starting URL: https://the-internet.herokuapp.com/windows

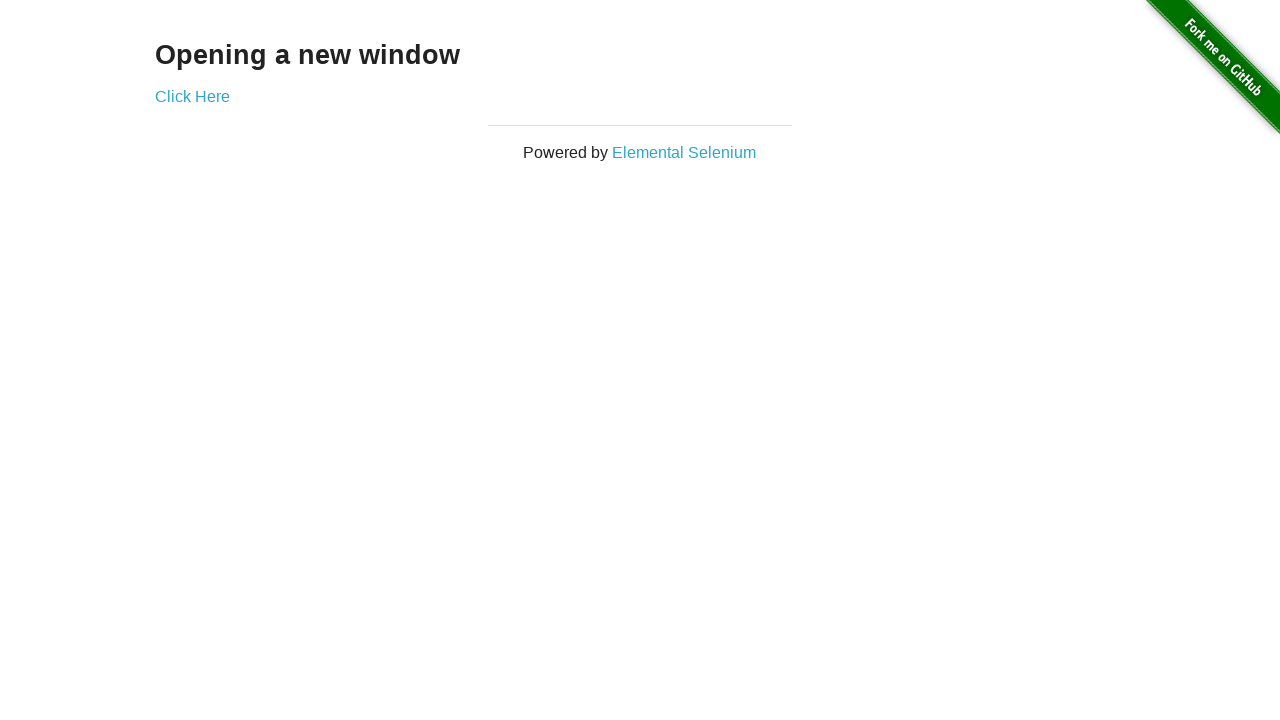

Clicked 'Click Here' link to open a new window at (192, 96) on text=Click Here
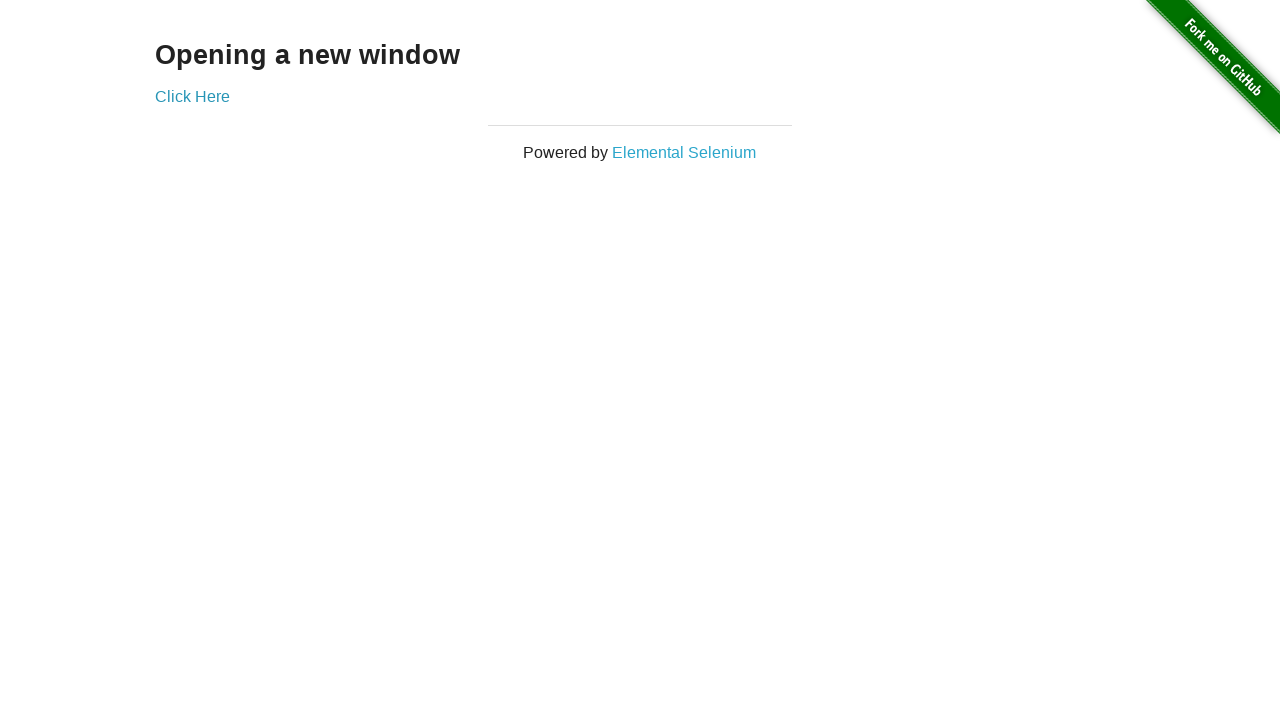

New window opened and captured
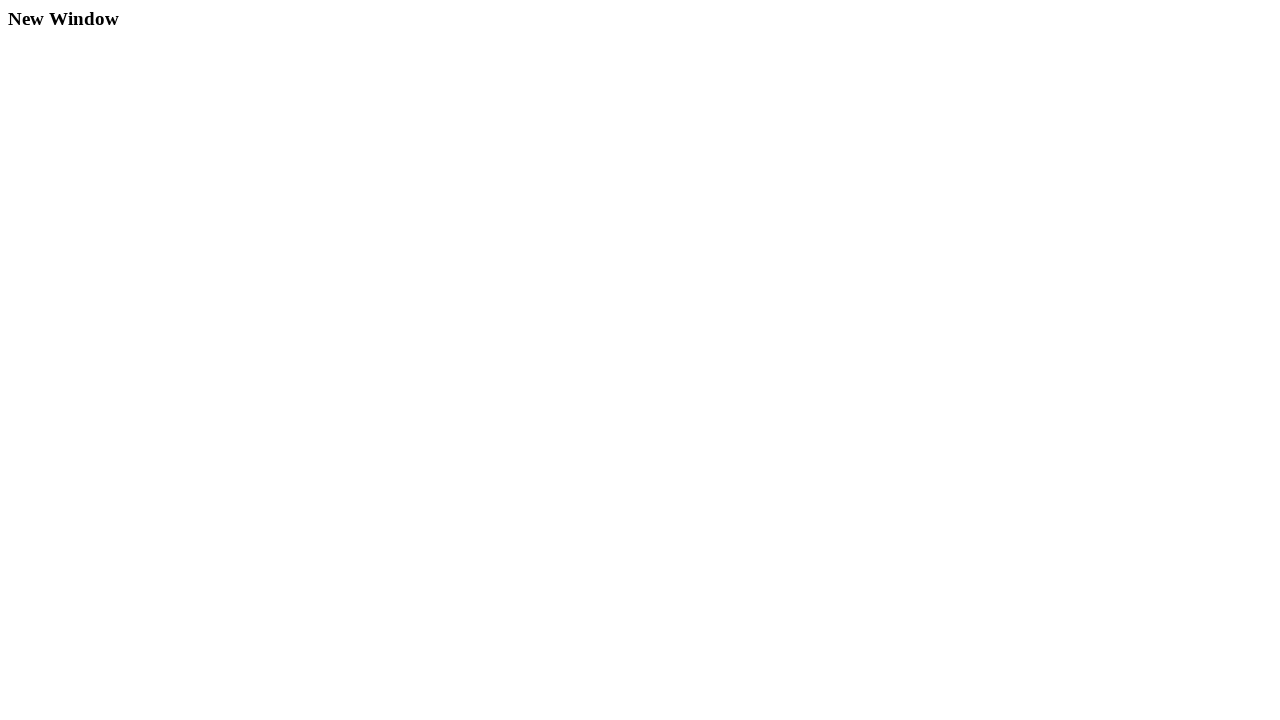

Waited for h3 element to load in new window
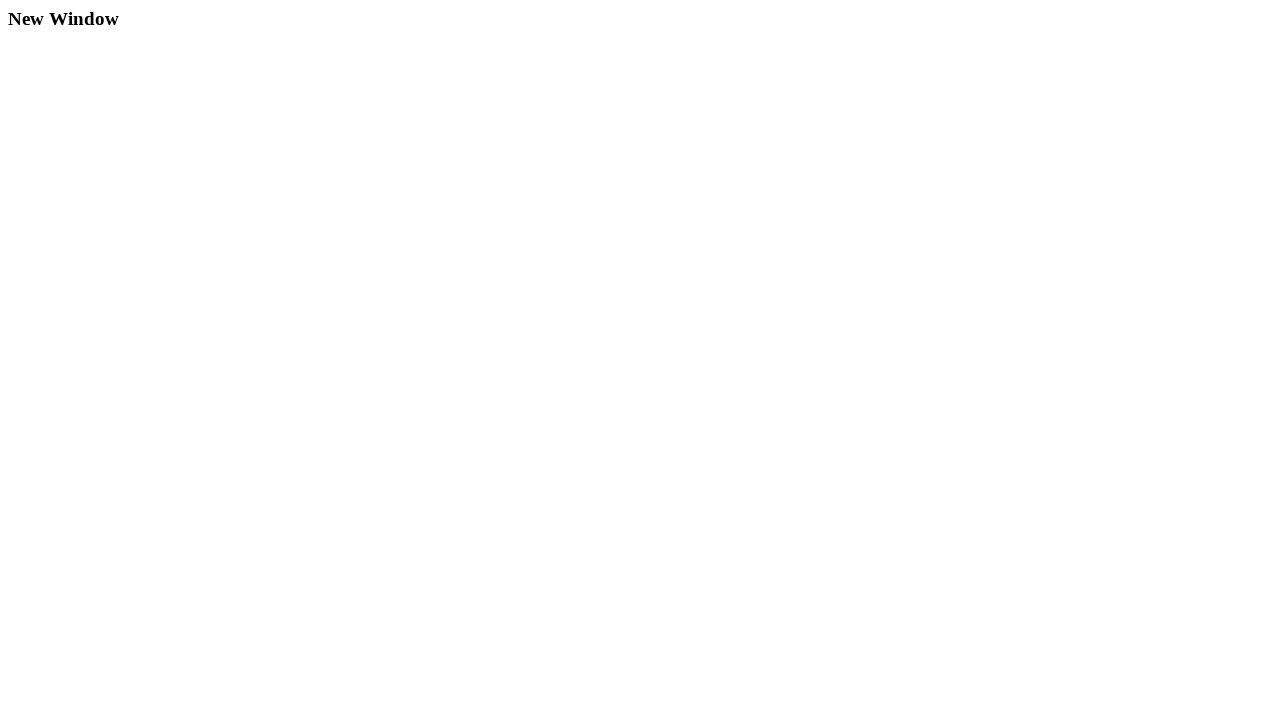

Retrieved h3 text from new window: 'New Window'
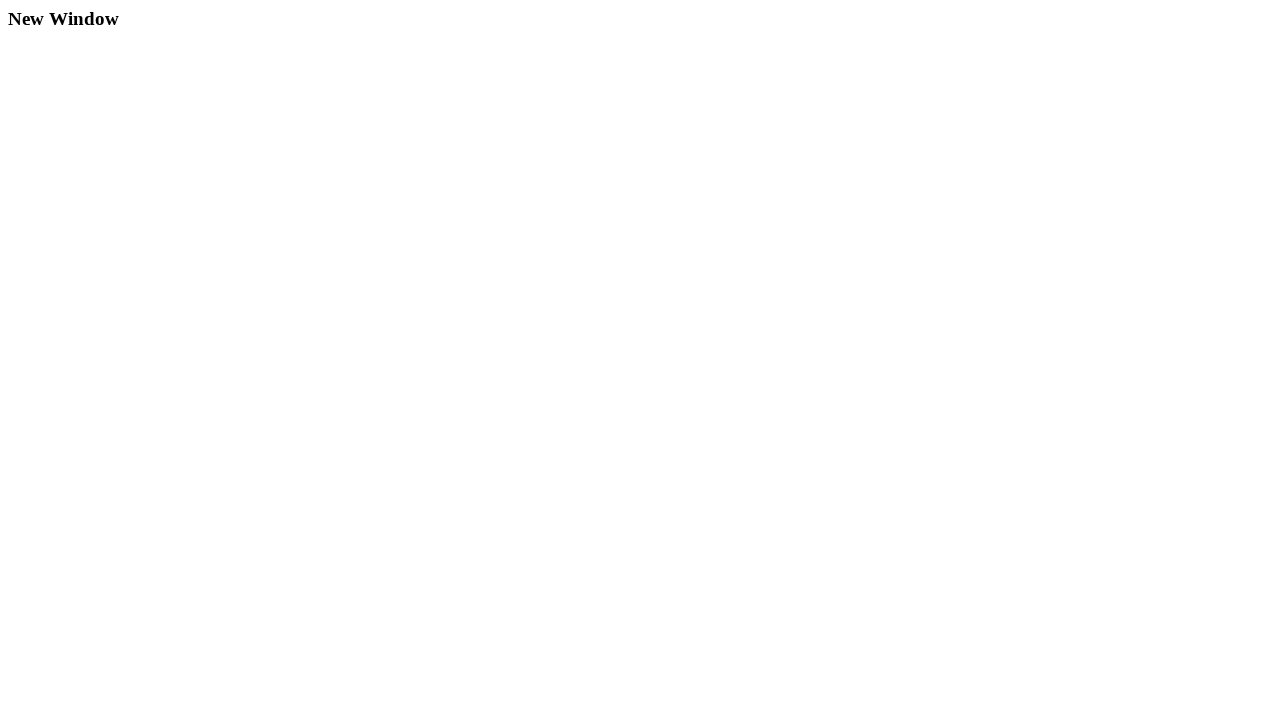

Closed the new window
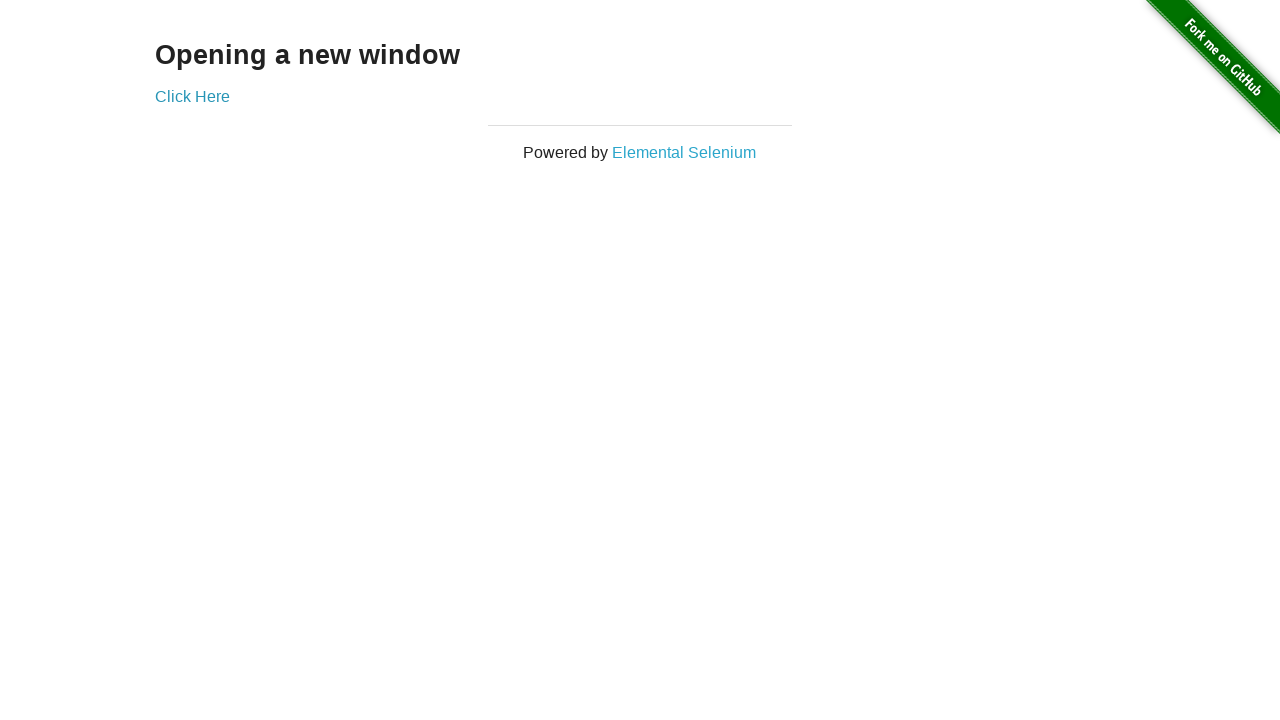

Verified original window is still active with 'Click Here' link present
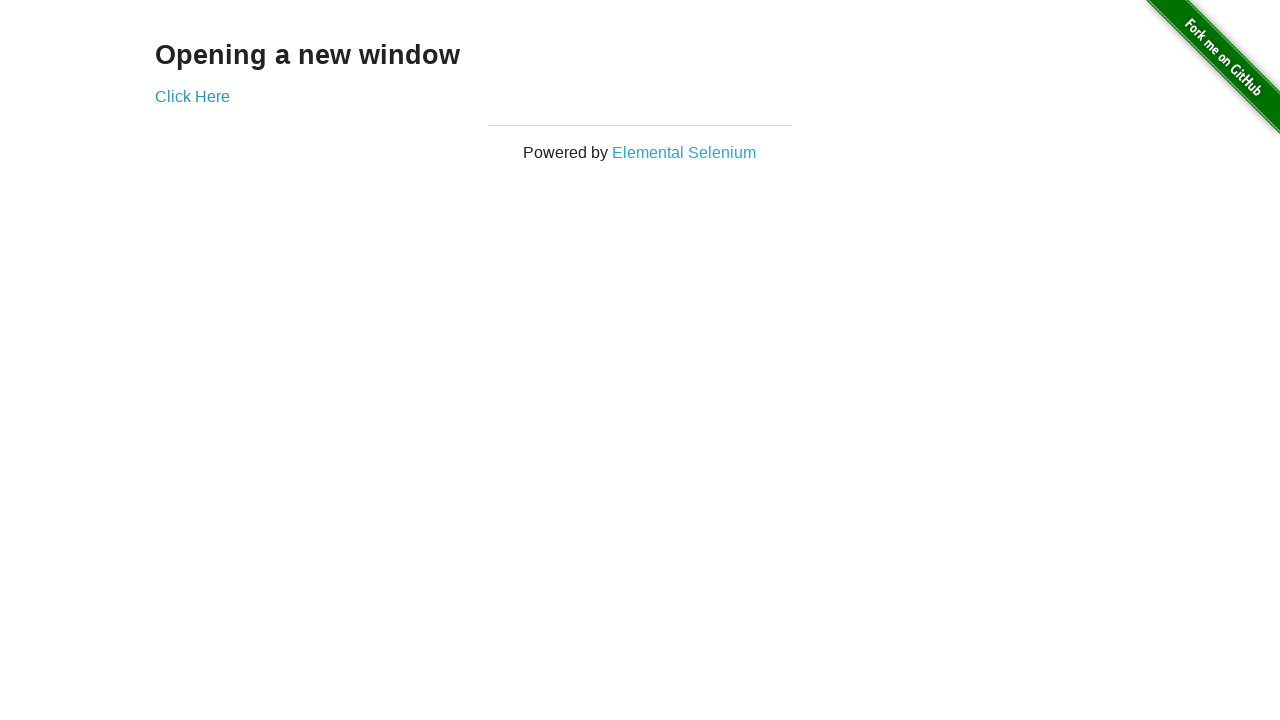

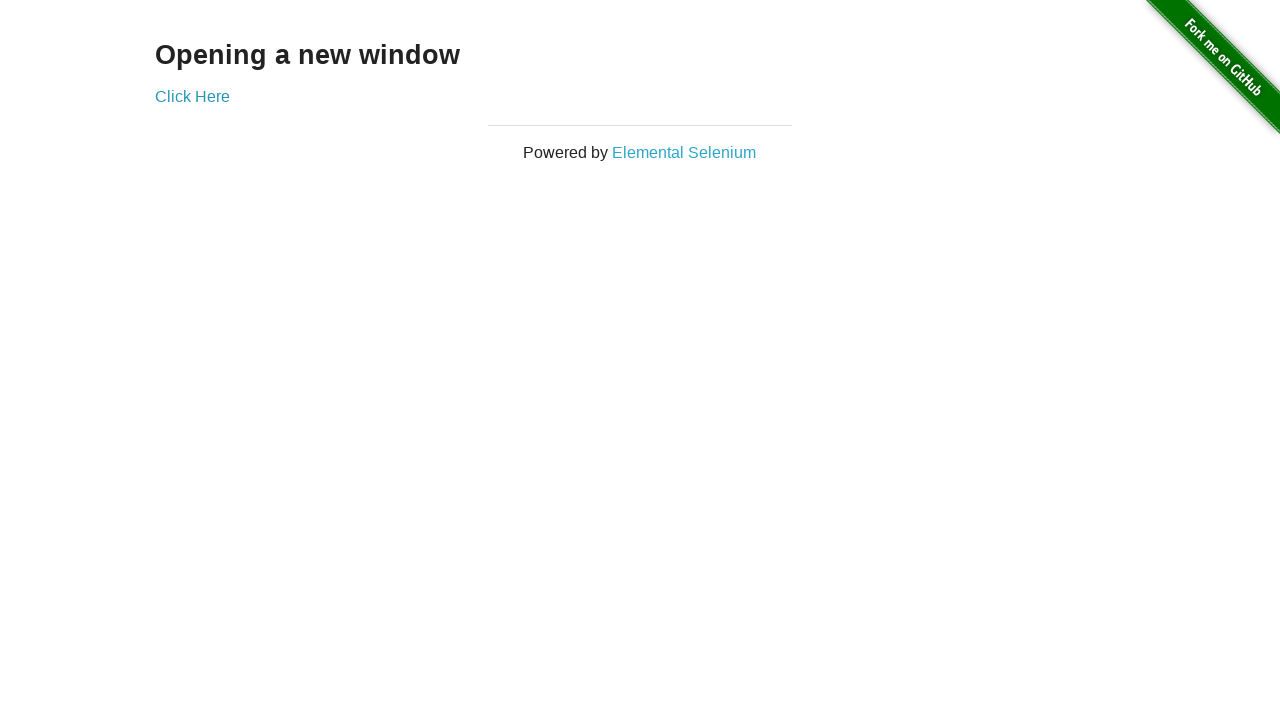